Creates a reservation booking for Kirby Cafe in Tokyo by agreeing to terms, proceeding through the booking flow, and selecting the number of guests from a dropdown.

Starting URL: https://kirbycafe-reserve.com/guest/tokyo/

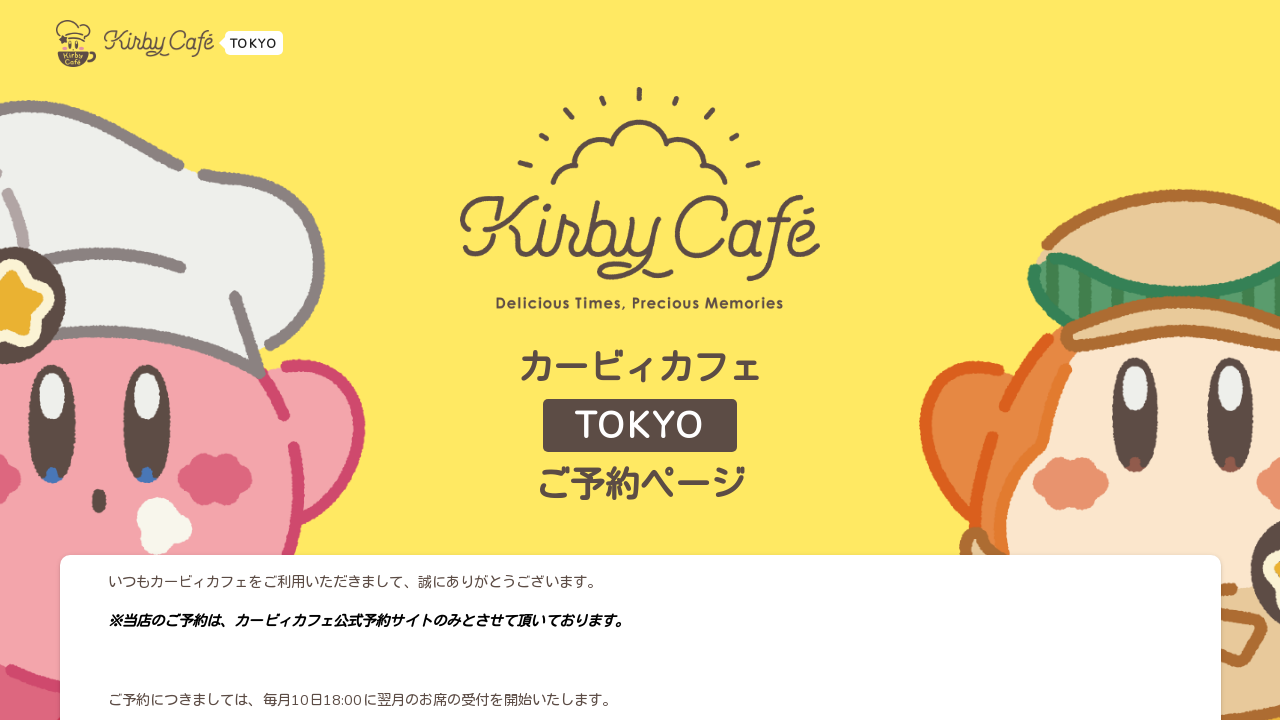

Scrolled to bottom of page to view all content
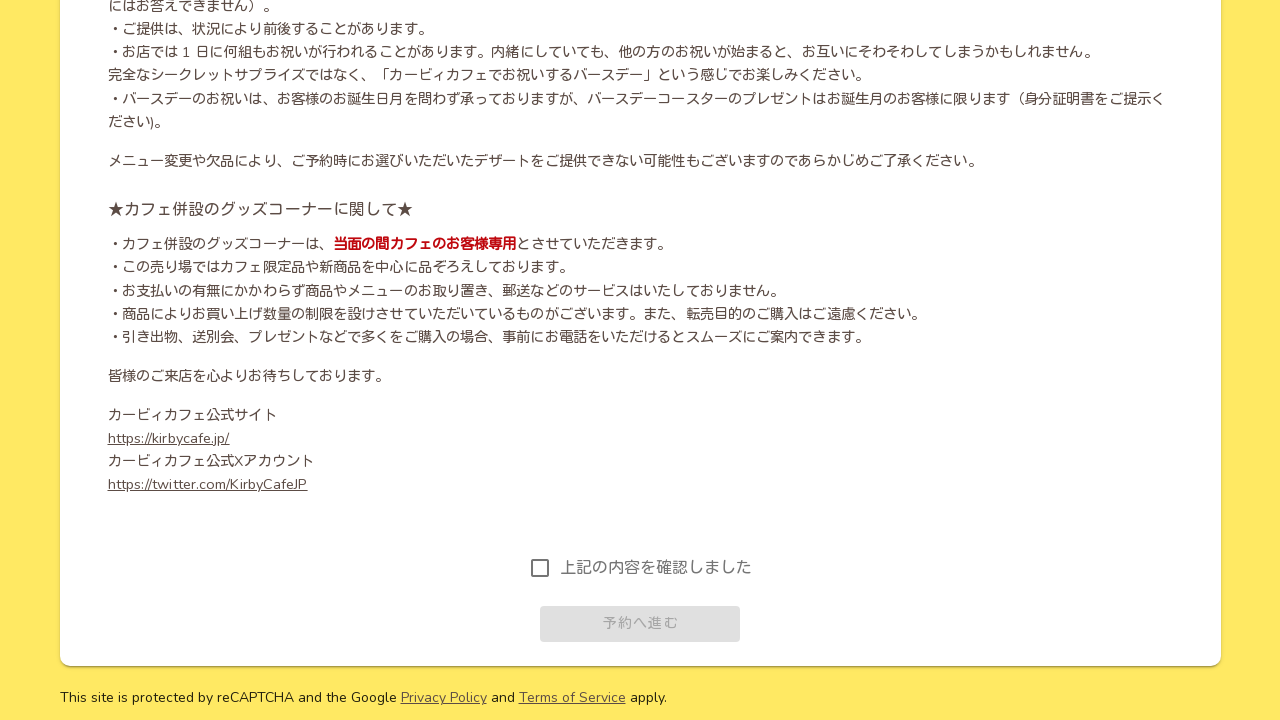

Agreed to terms by clicking confirmation checkbox at (656, 568) on label:has-text('上記の内容を確認しました')
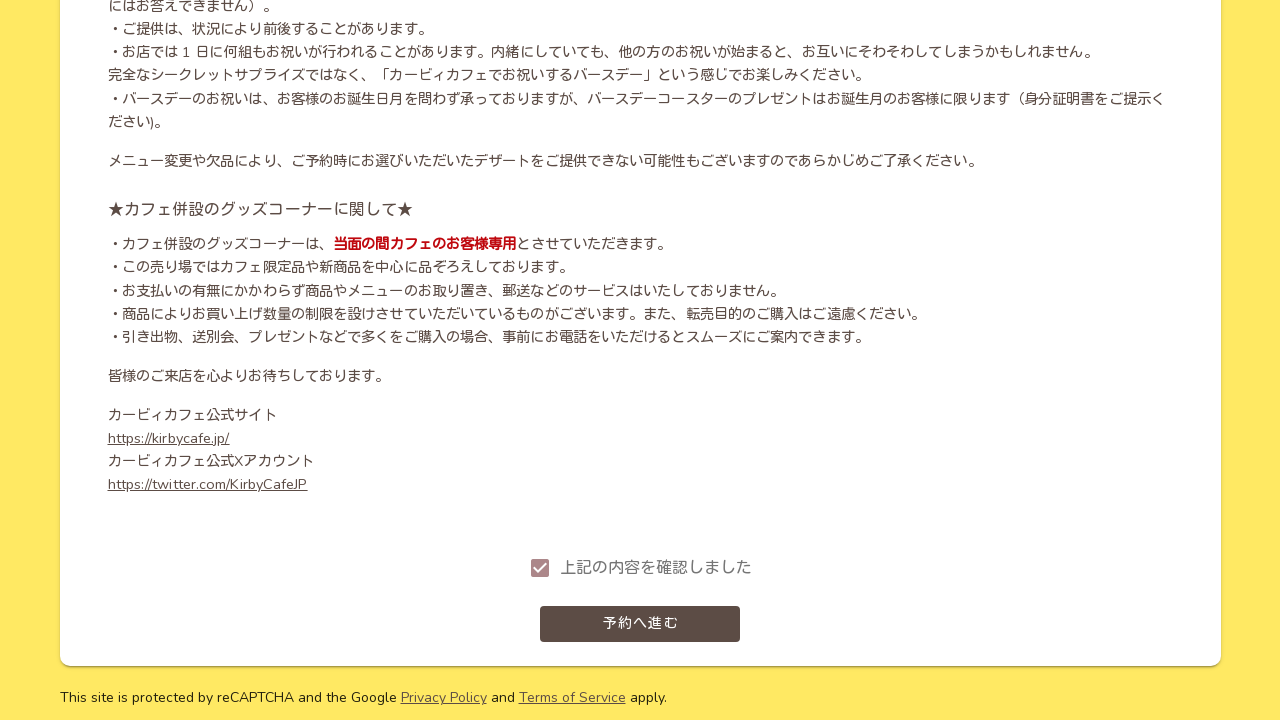

Clicked next button to proceed with booking at (640, 624) on a.v-btn
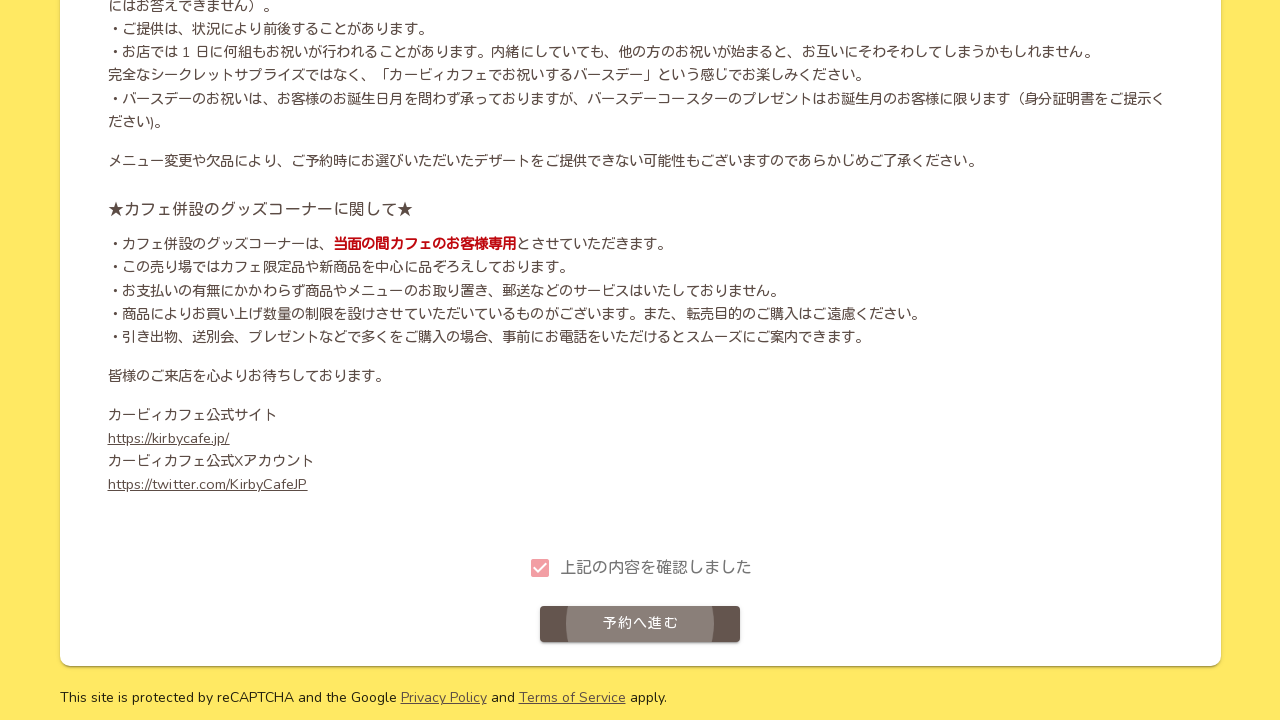

Clicked OK button to close dialog popup at (640, 418) on .v-card__actions button.v-btn
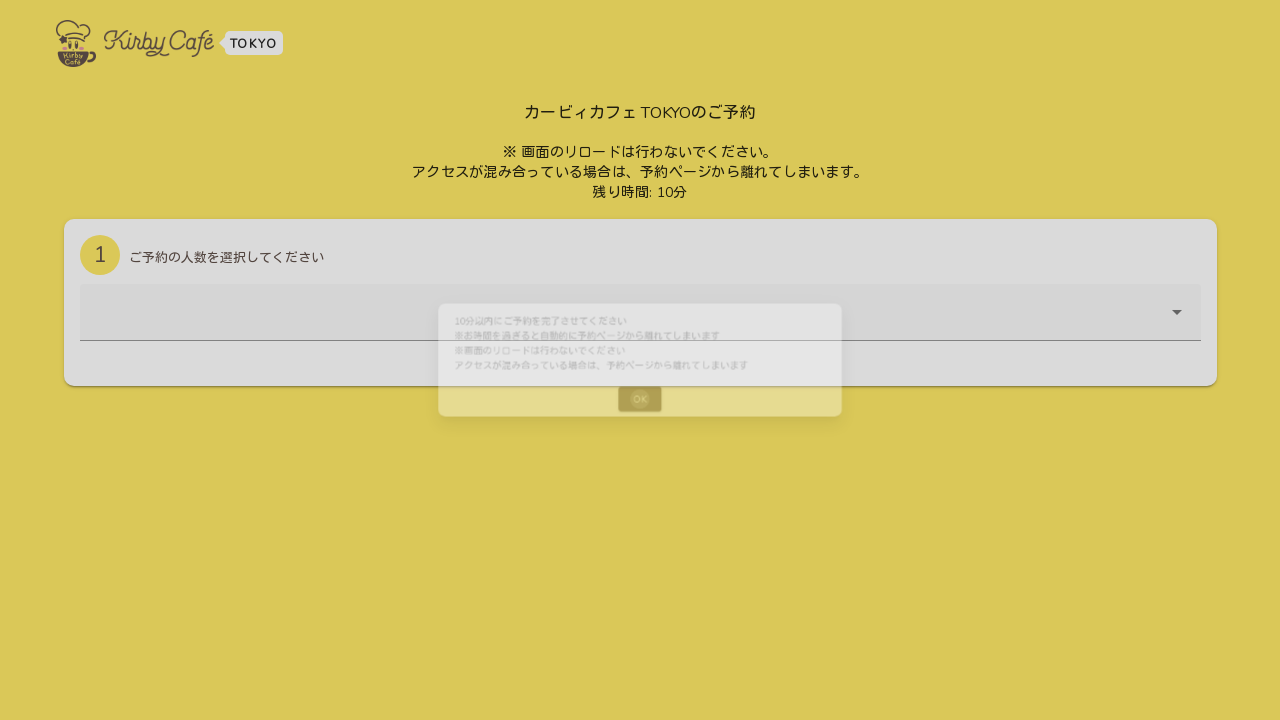

Clicked on number of guests dropdown menu at (640, 327) on .reserve-card .layout div.v-input
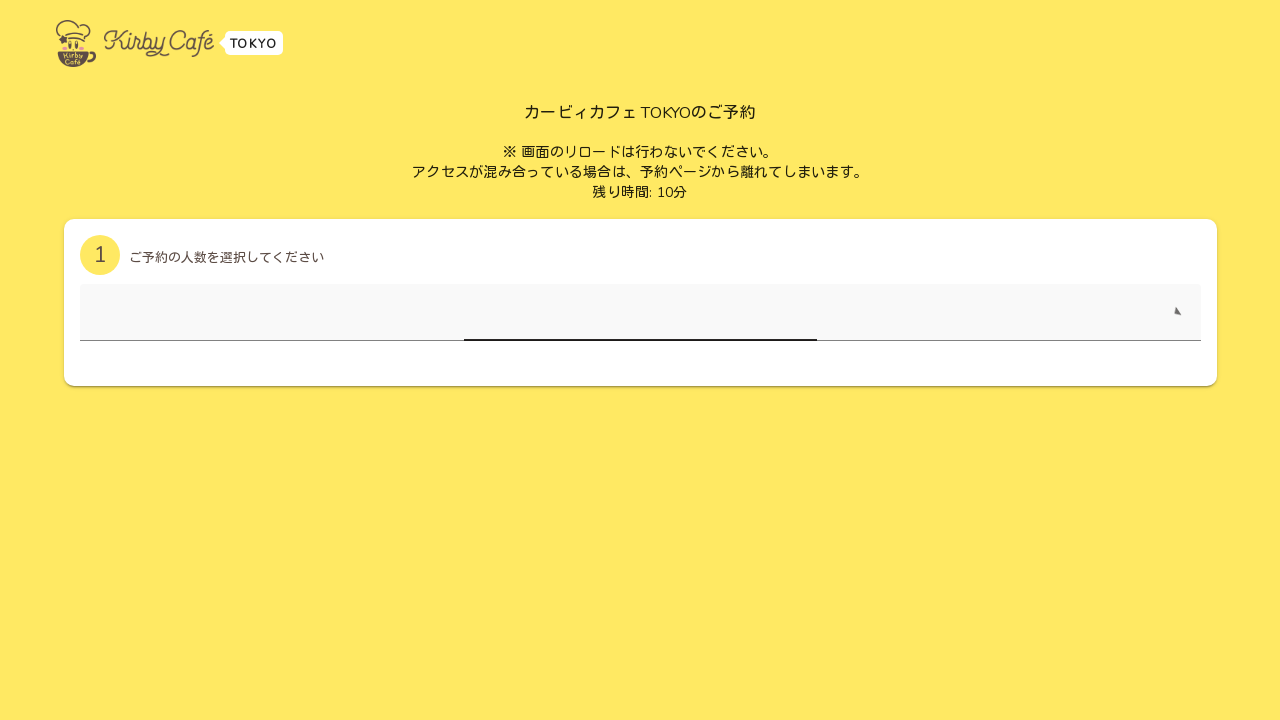

Selected 3 guests from dropdown menu at (640, 412) on xpath=//div[contains(@id, '3名様-list-item')]
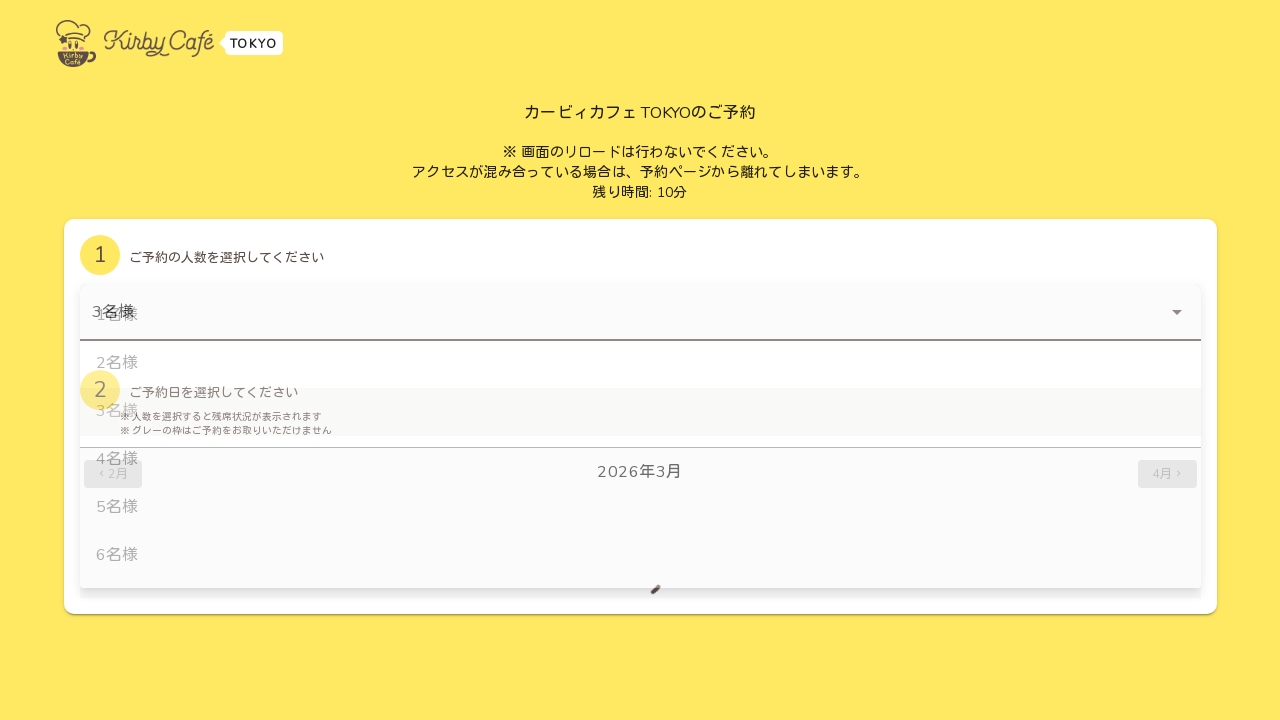

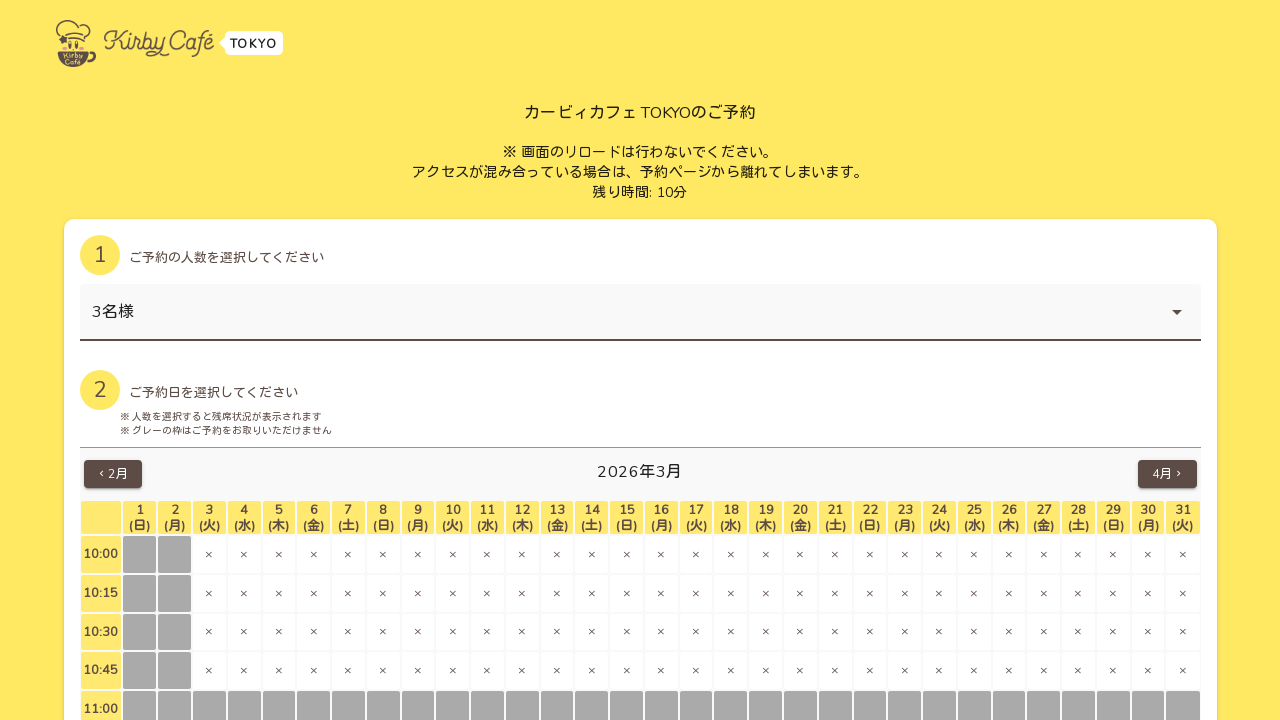